Tests dropdown selection functionality by selecting different car options using various methods (by value, text, and index)

Starting URL: https://www.letskodeit.com/practice

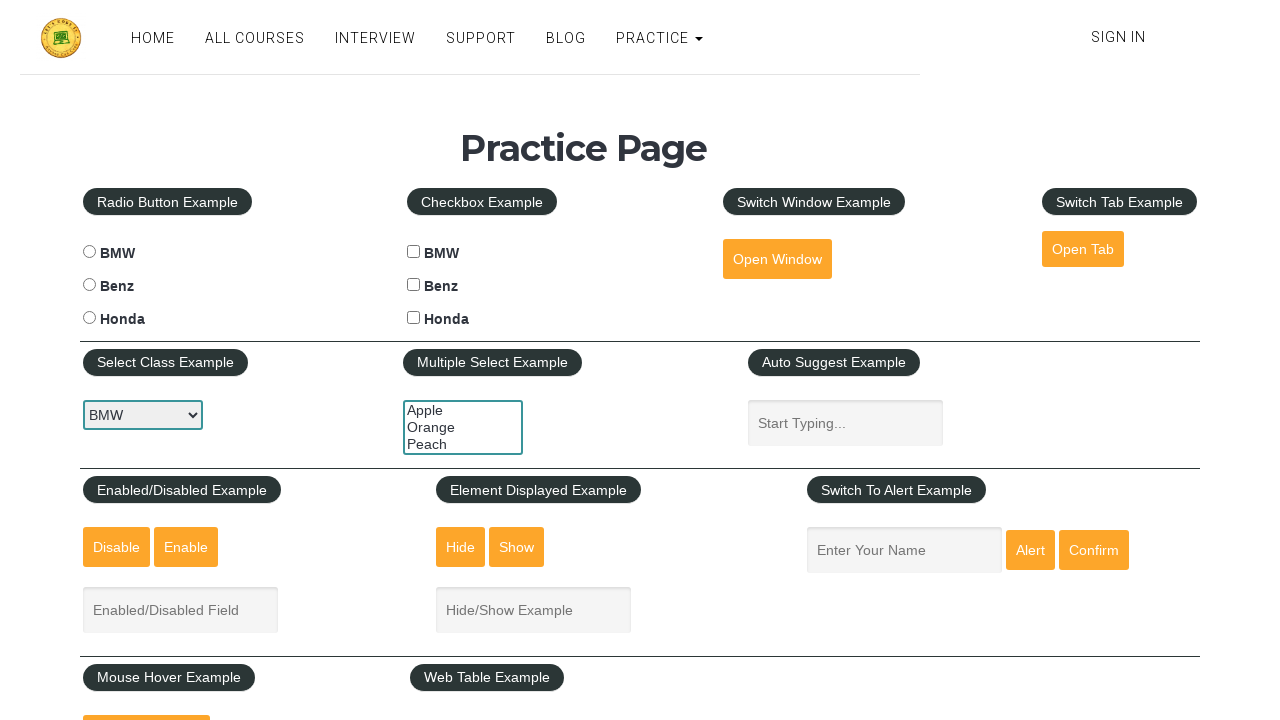

Selected BMW from dropdown by value attribute on #carselect
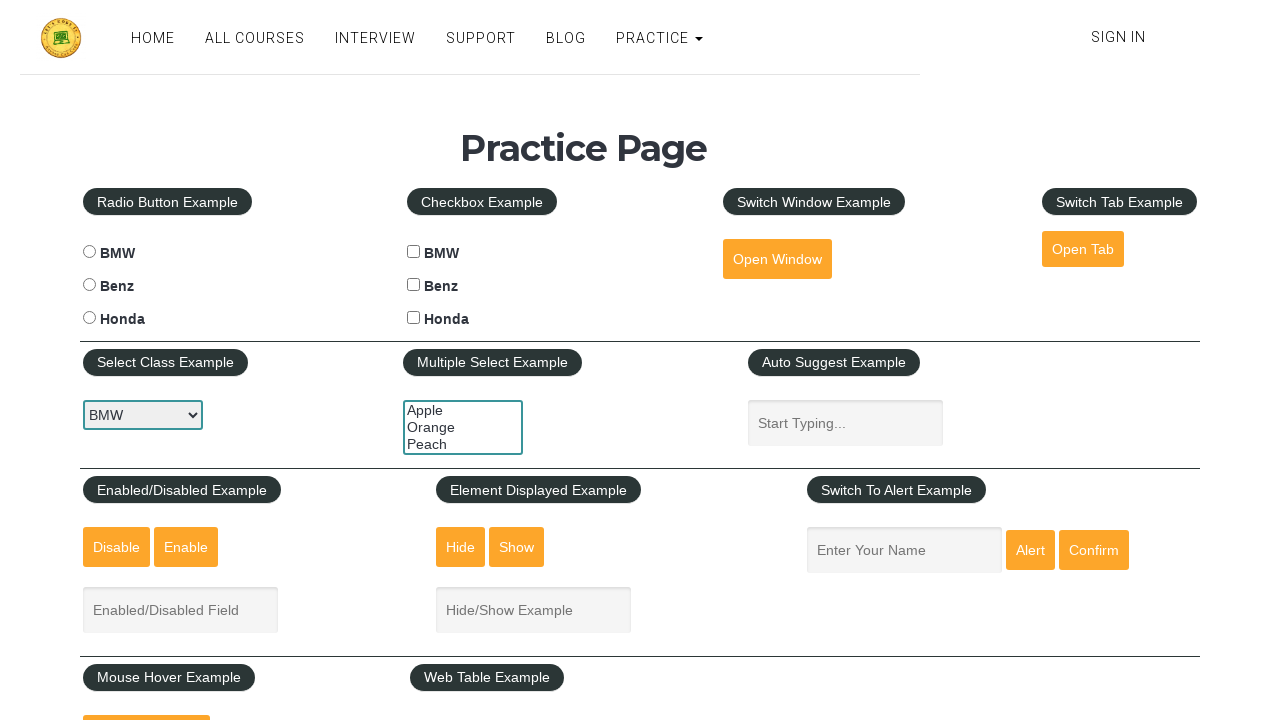

Selected BMW from dropdown by visible text on #carselect
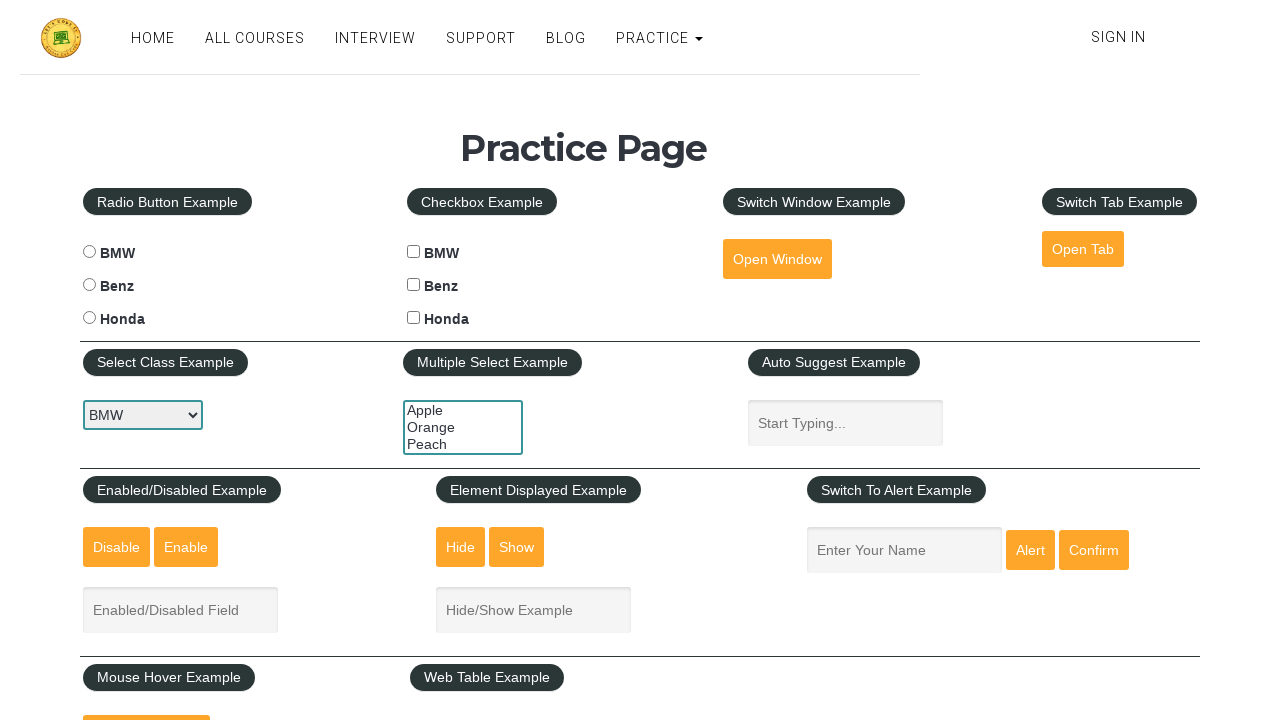

Selected Honda from dropdown by index 2 on #carselect
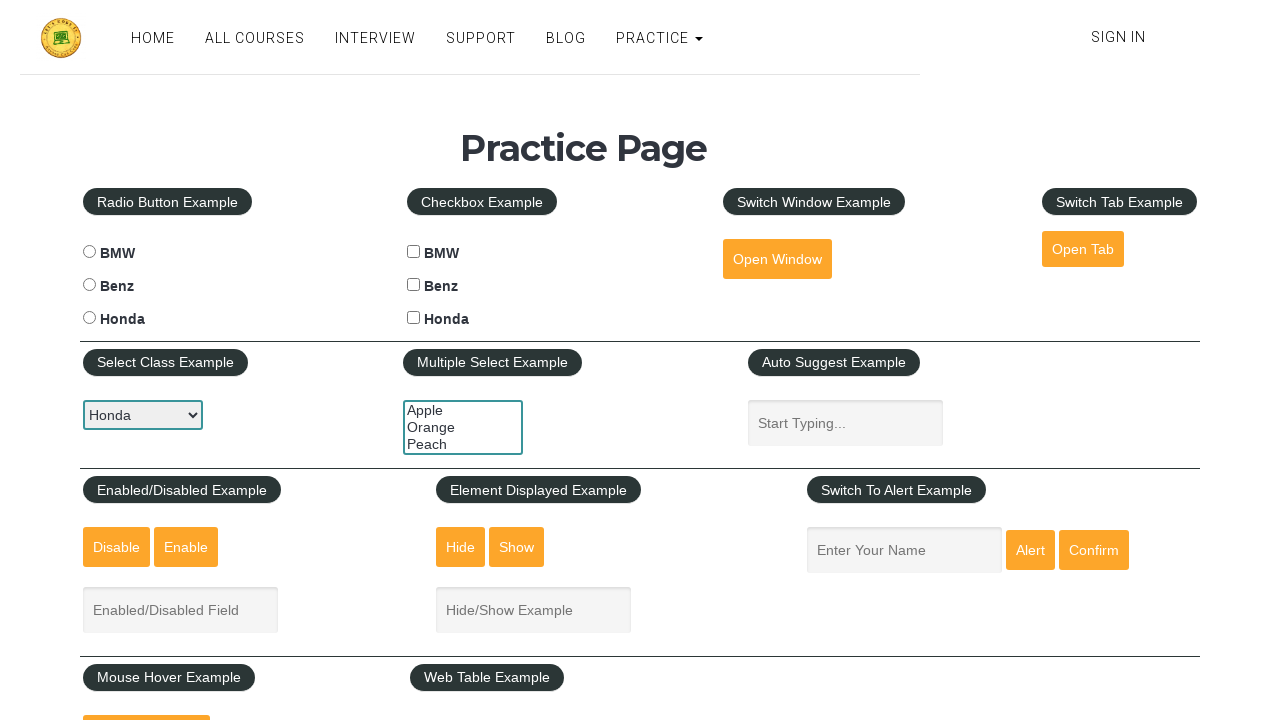

Selected Benz from dropdown by visible text on #carselect
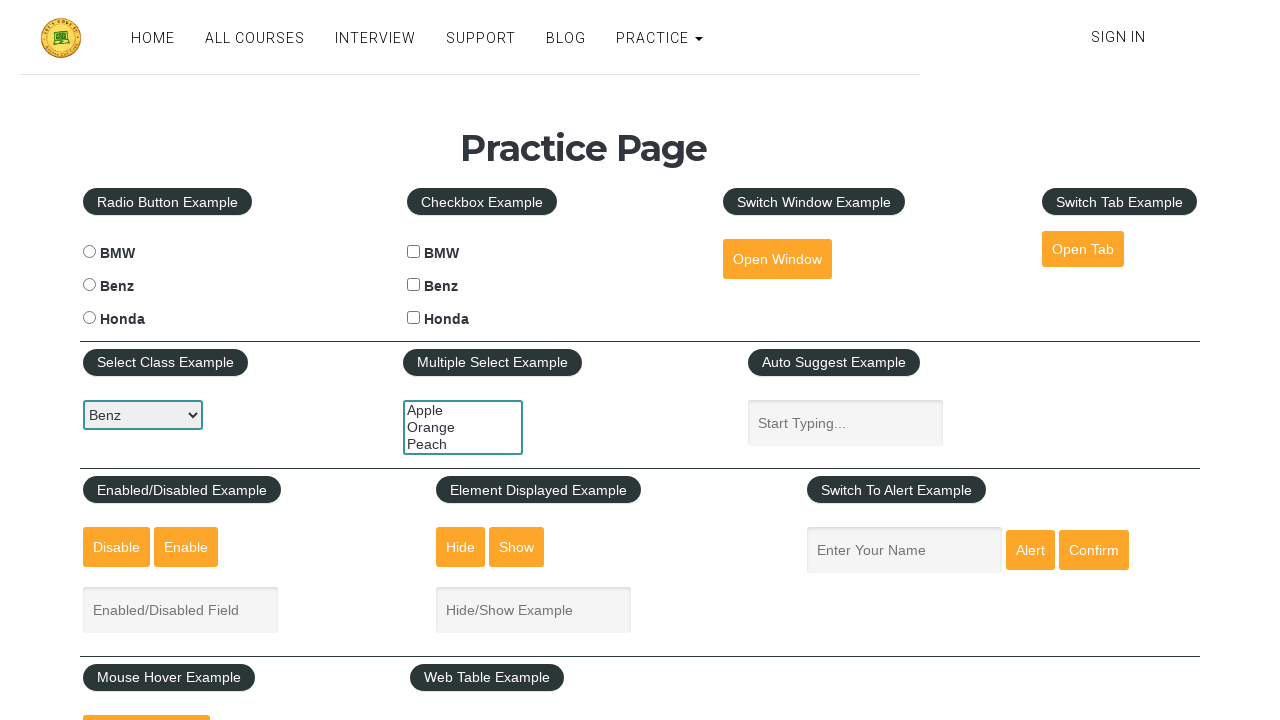

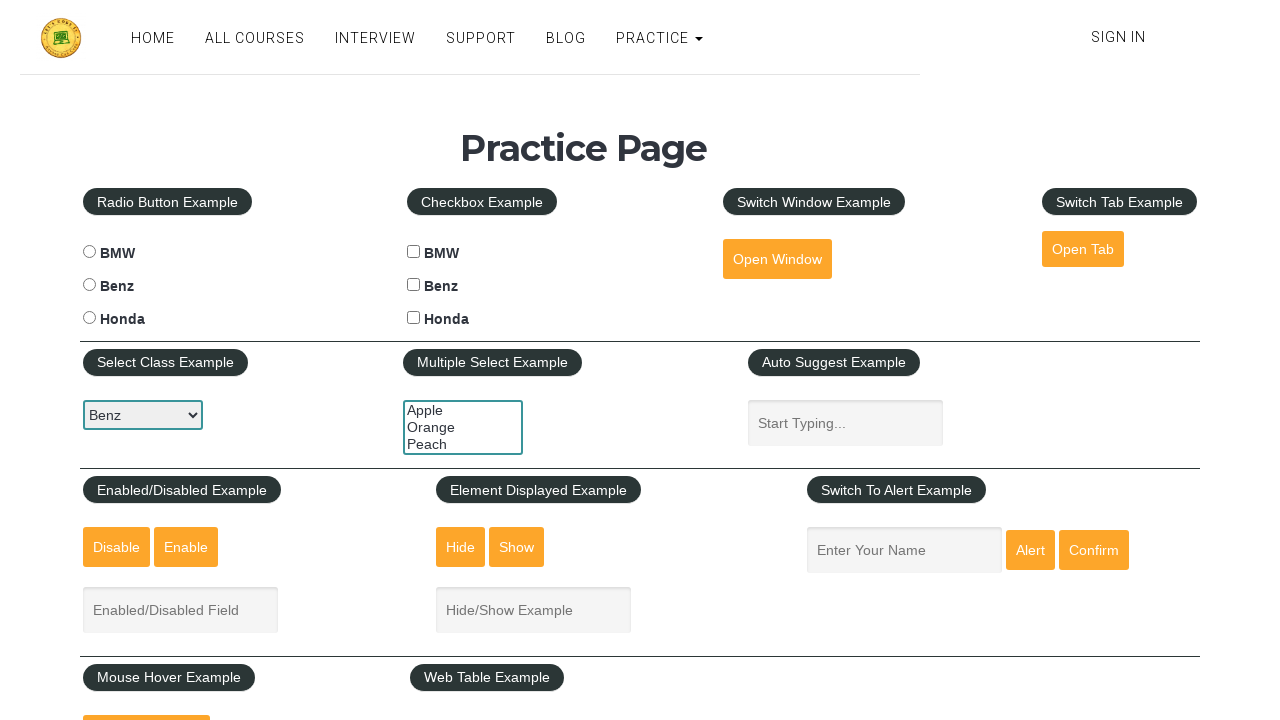